Tests hover functionality on the second user image, verifies the username "user2" appears on hover, then clicks the profile link and verifies the resulting page.

Starting URL: http://the-internet.herokuapp.com/hovers

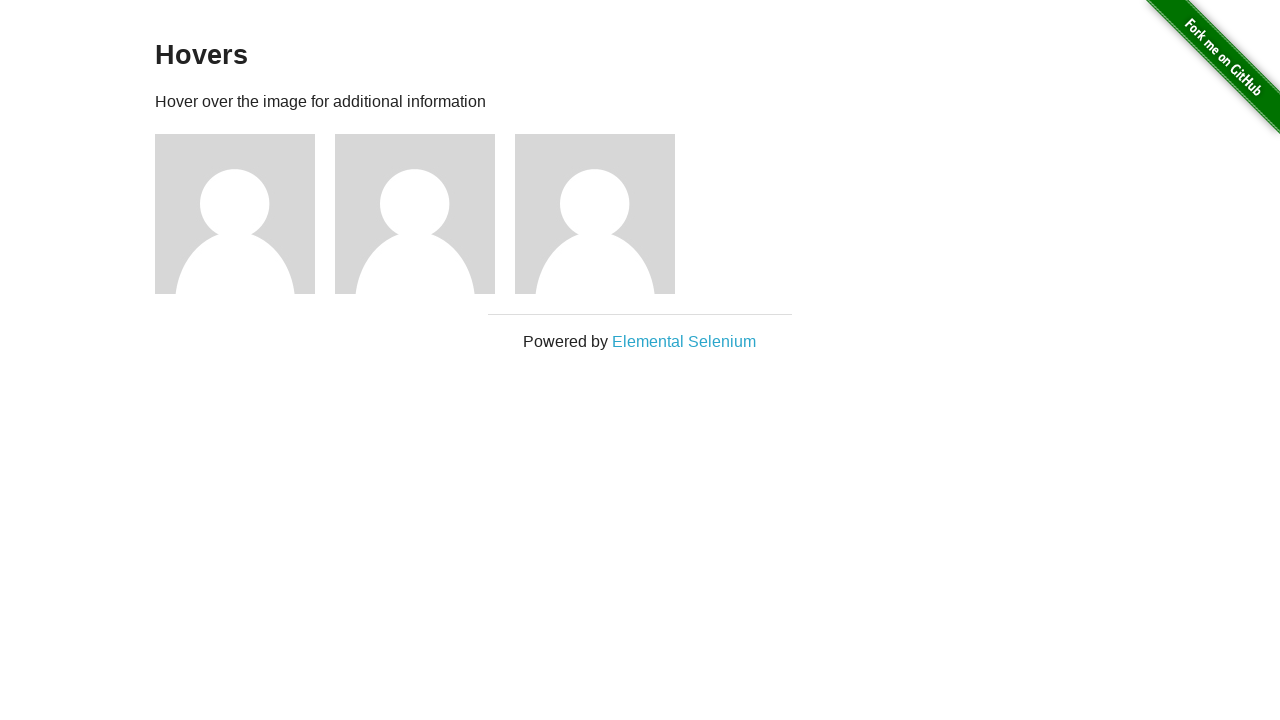

Hovered over the second user image at (415, 214) on xpath=//*[@id='content']/div/div[2]/img
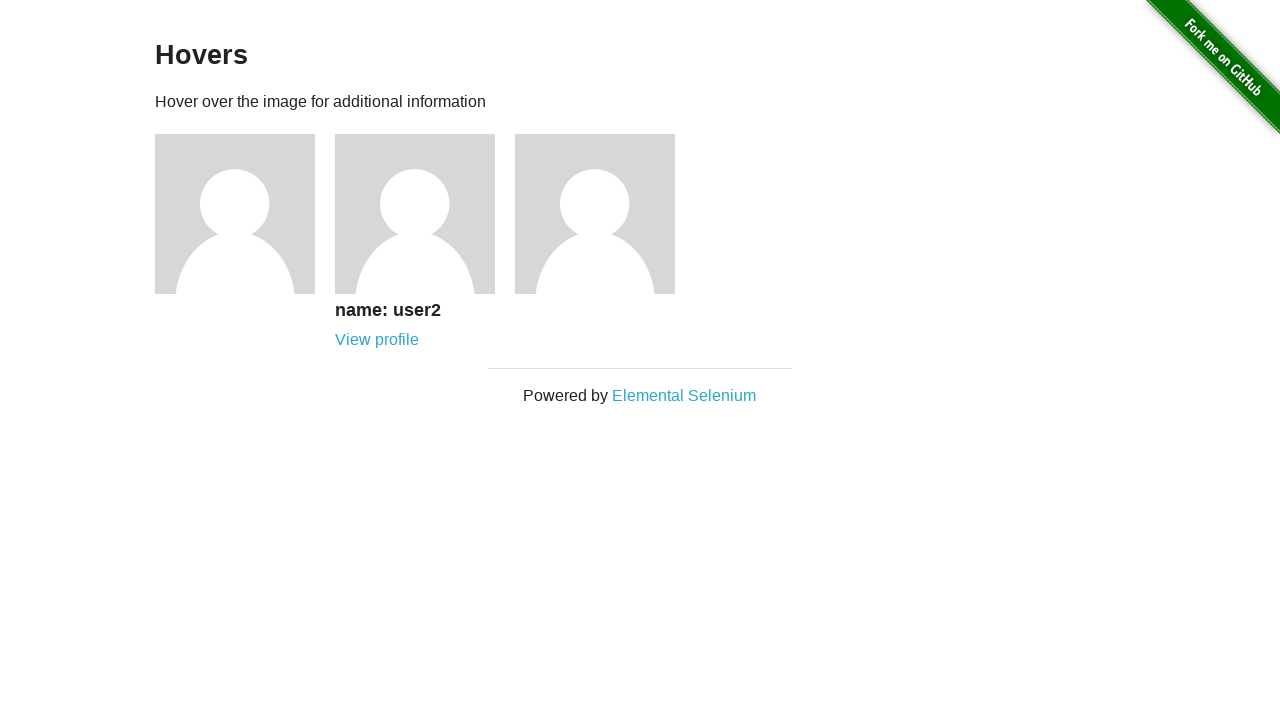

Verified that username 'user2' appears on hover
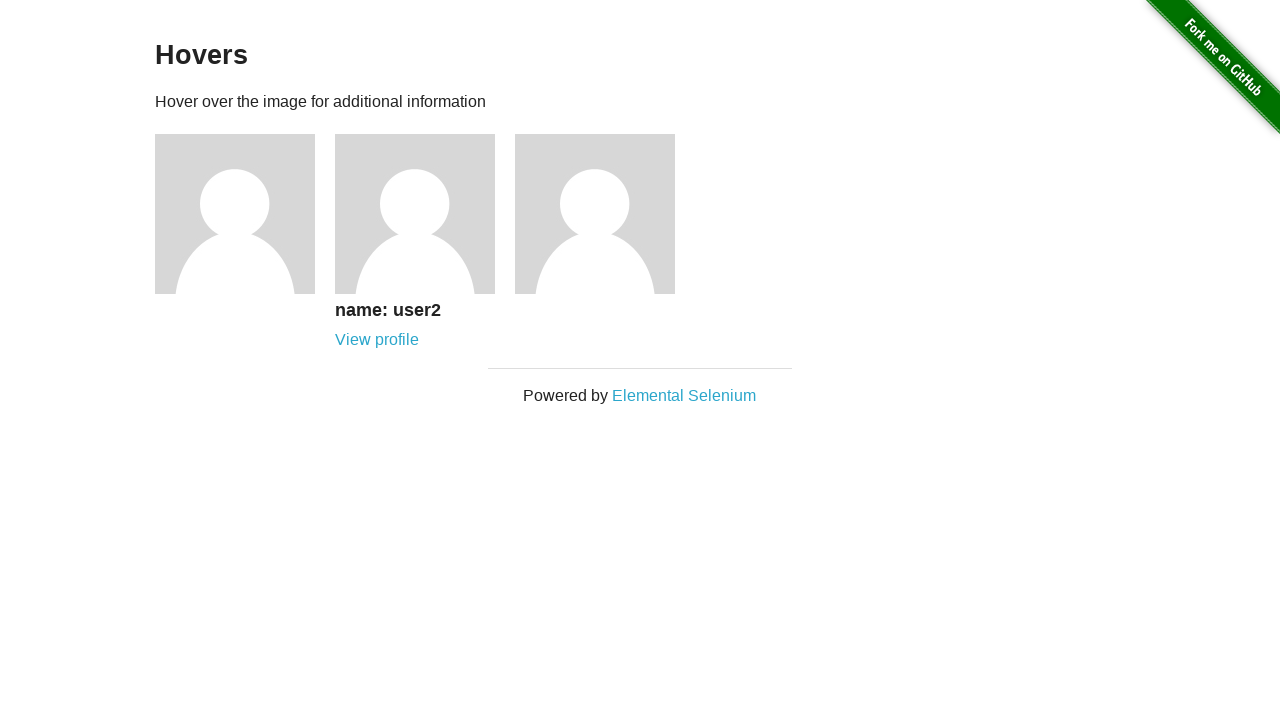

Clicked the profile link for user2 at (377, 340) on xpath=//*[@id='content']/div/div[2]/div/a
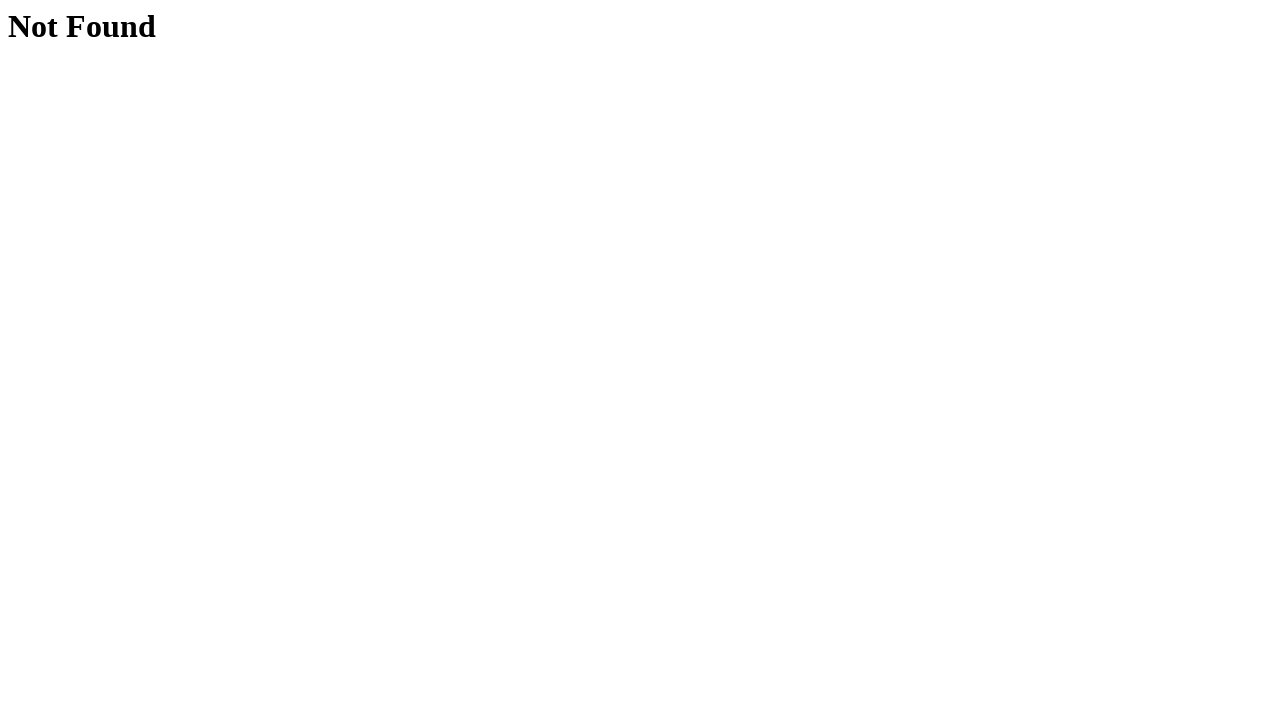

Verified that the resulting page displays 'Not Found' header
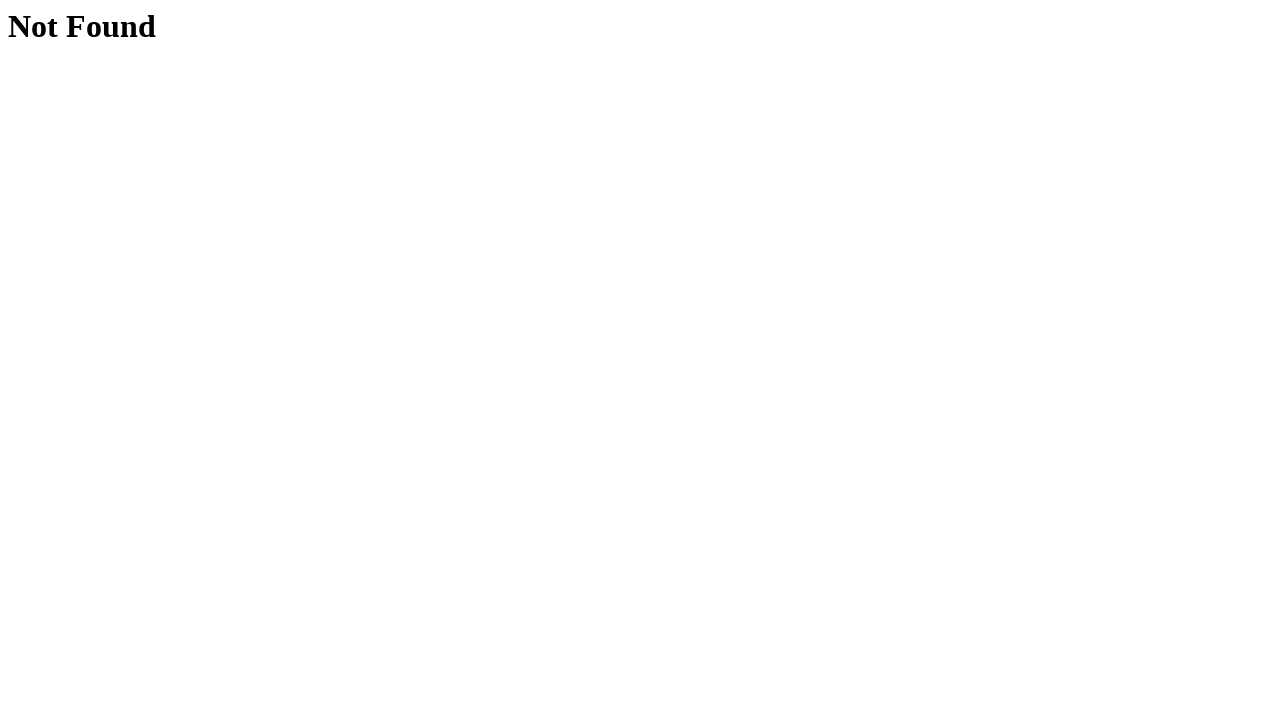

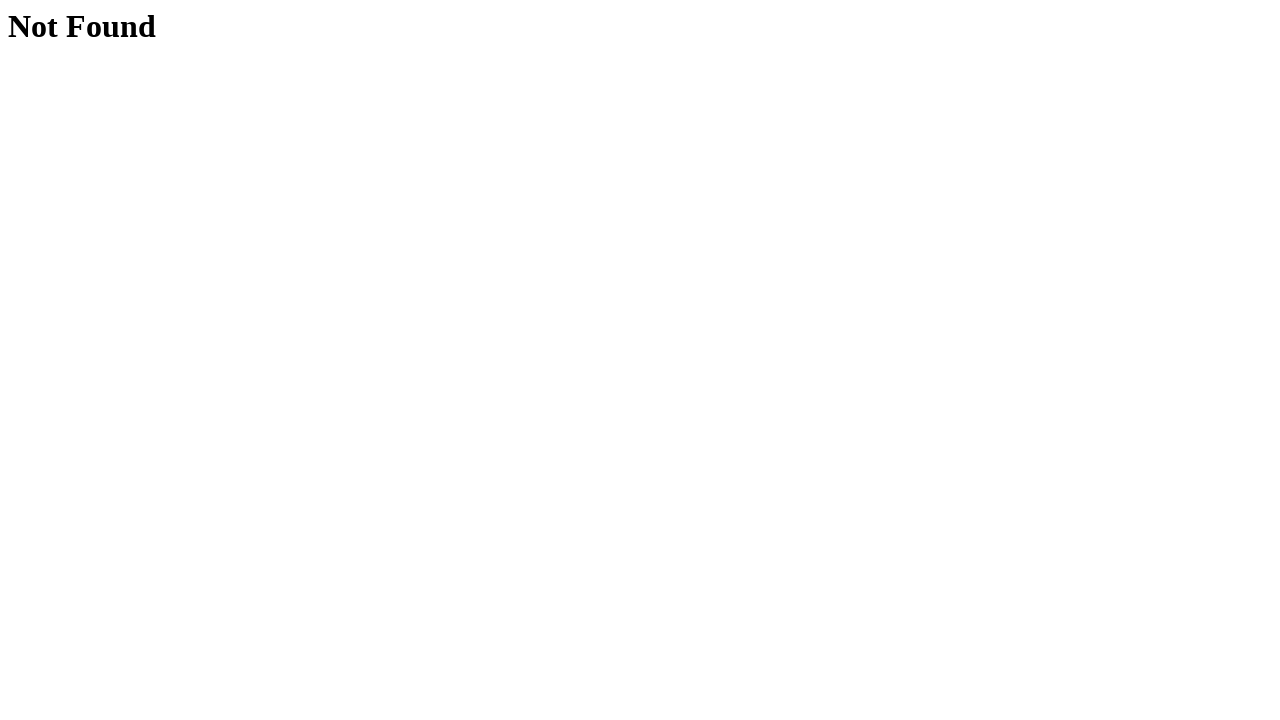